Tests double-click functionality on an element and verifies the status changes to "double-clicked"

Starting URL: https://selenium.dev/selenium/web/mouse_interaction.html

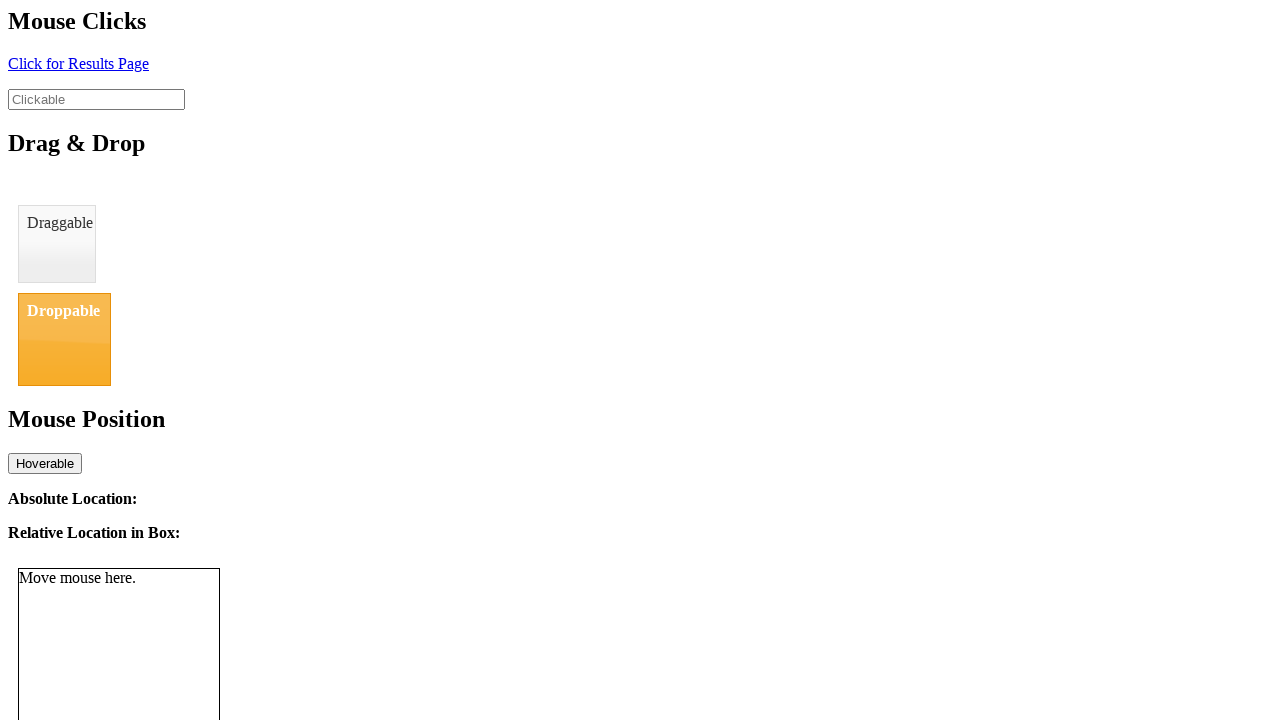

Navigated to mouse interaction test page
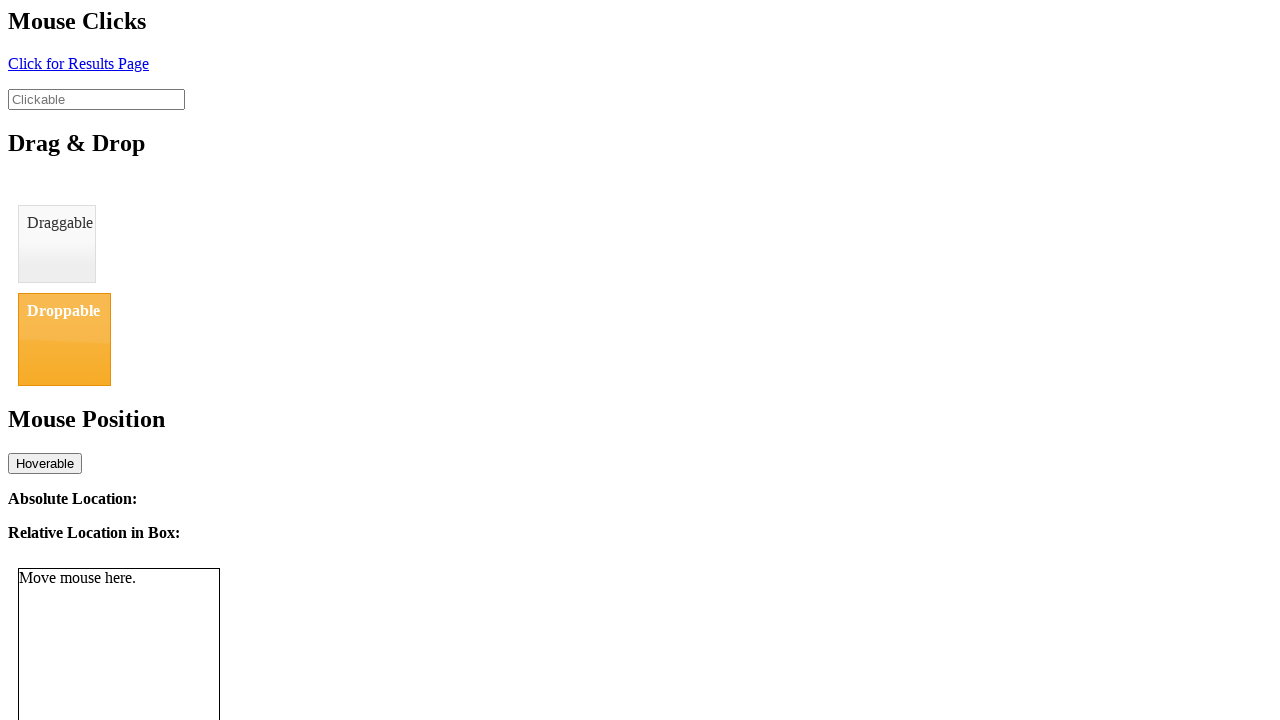

Double-clicked the clickable element at (96, 99) on #clickable
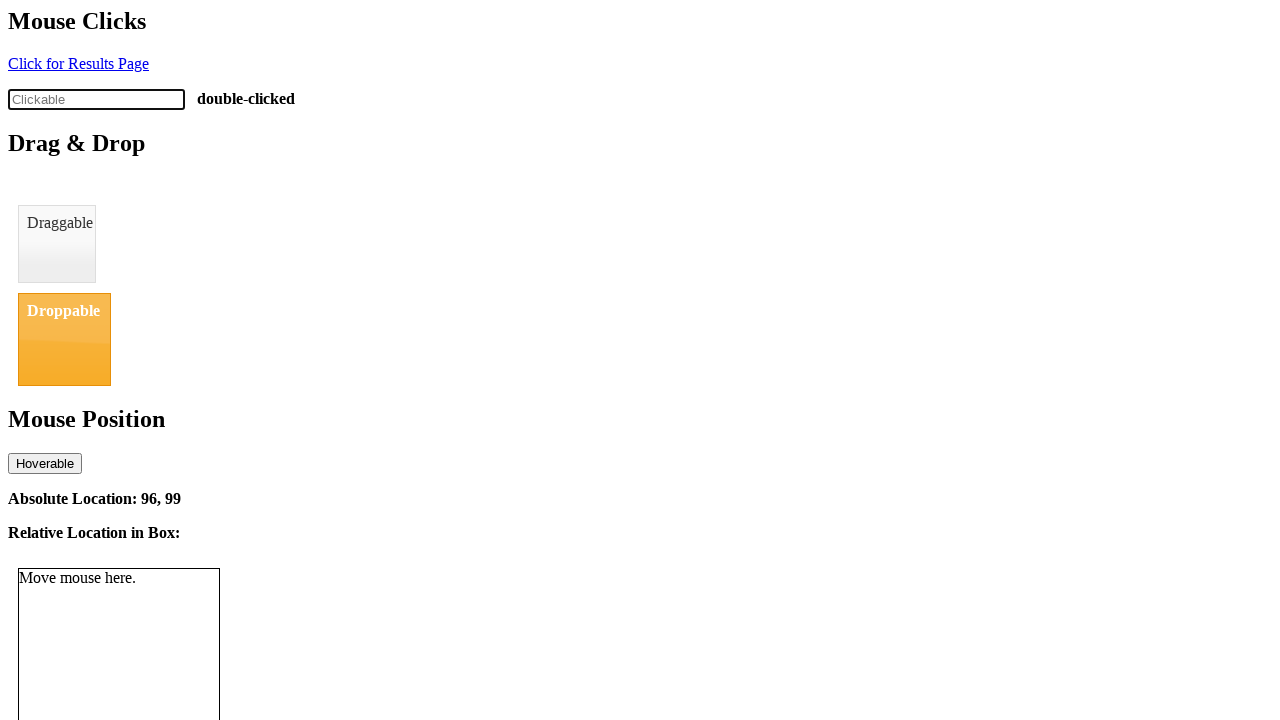

Verified status changed to 'double-clicked'
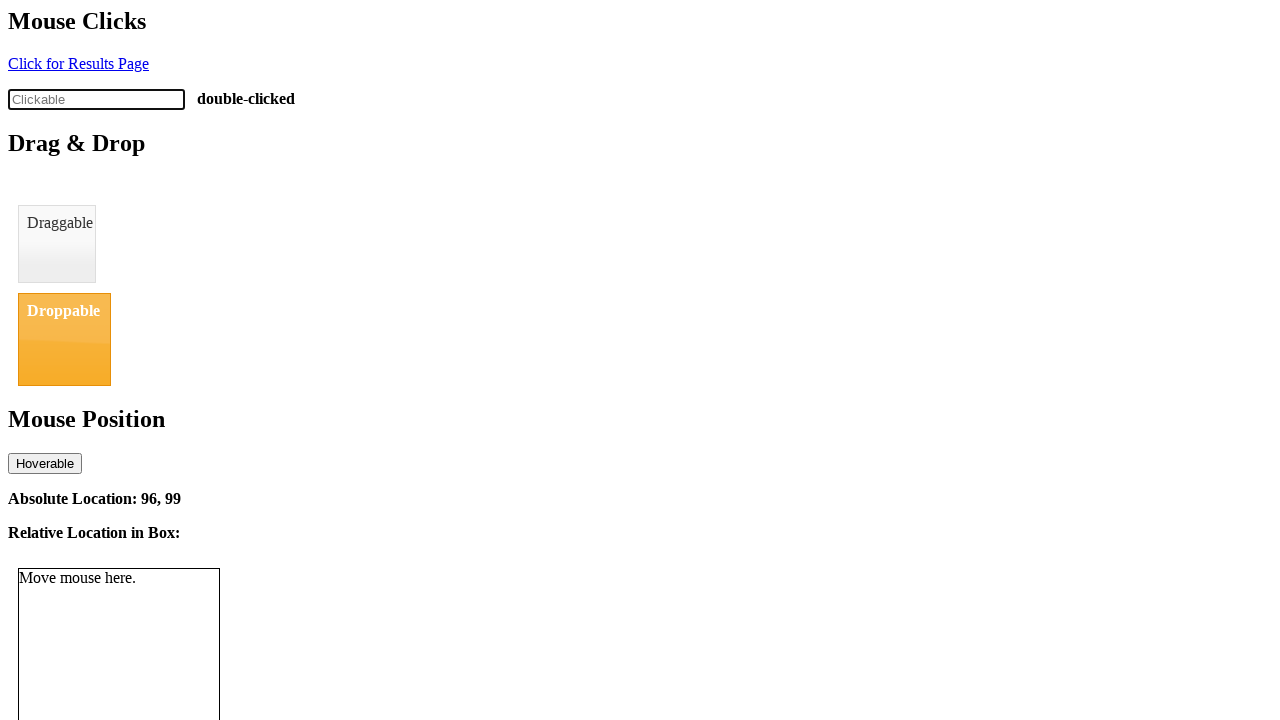

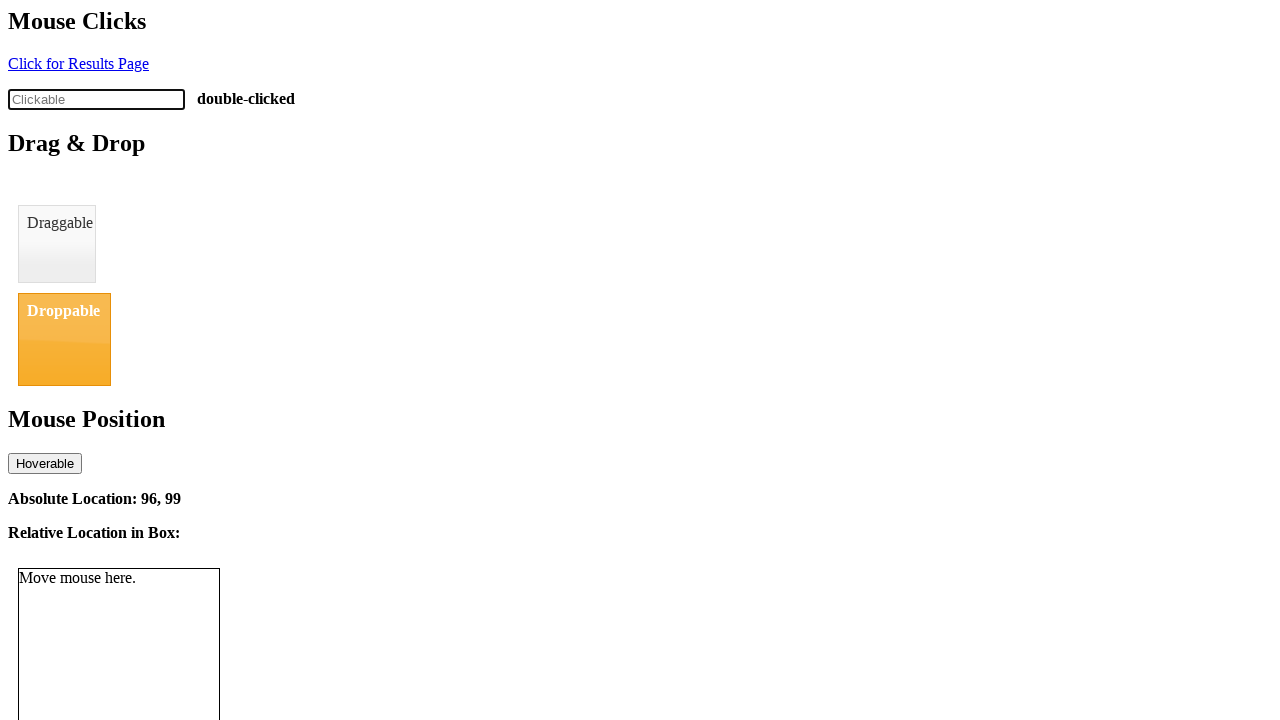